Tests TodoMVC app with CanJS by adding three todo items, marking one complete, and verifying the remaining items count.

Starting URL: https://todomvc.com/

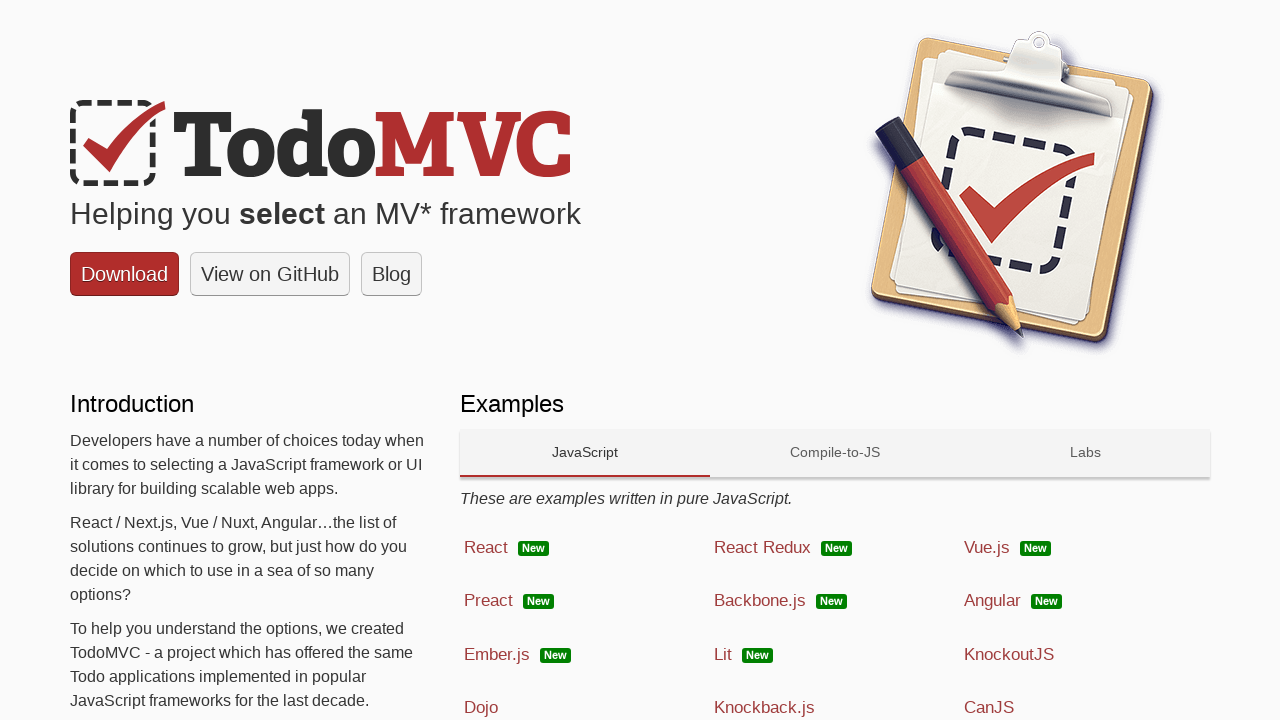

Clicked on CanJS technology link at (989, 708) on text=CanJS
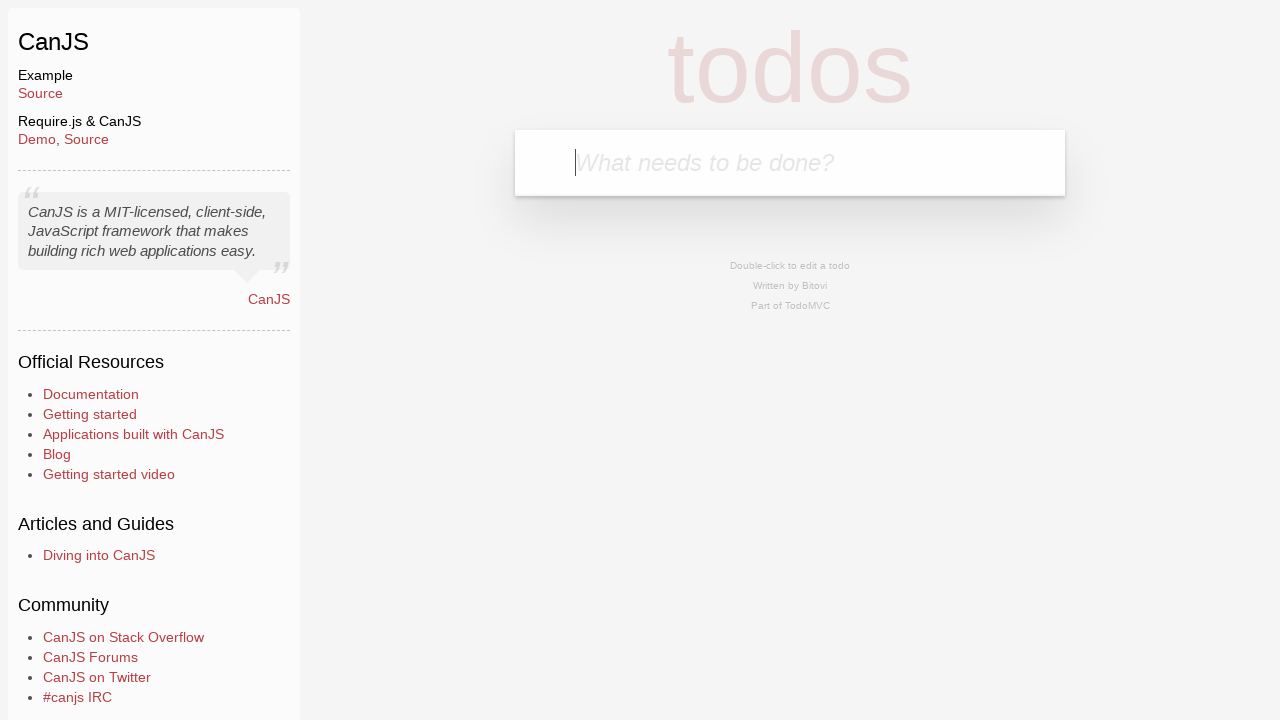

Filled first todo item 'Clean the car' on input[placeholder='What needs to be done?']
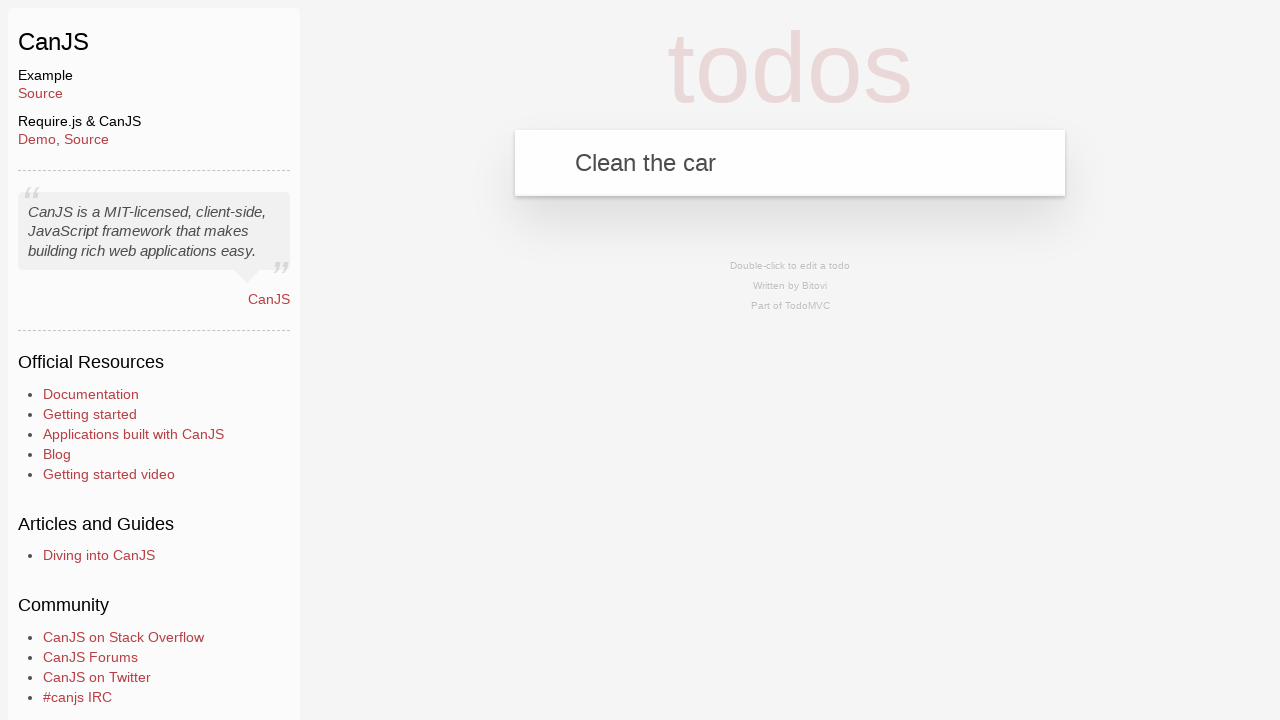

Pressed Enter to add first todo item on input[placeholder='What needs to be done?']
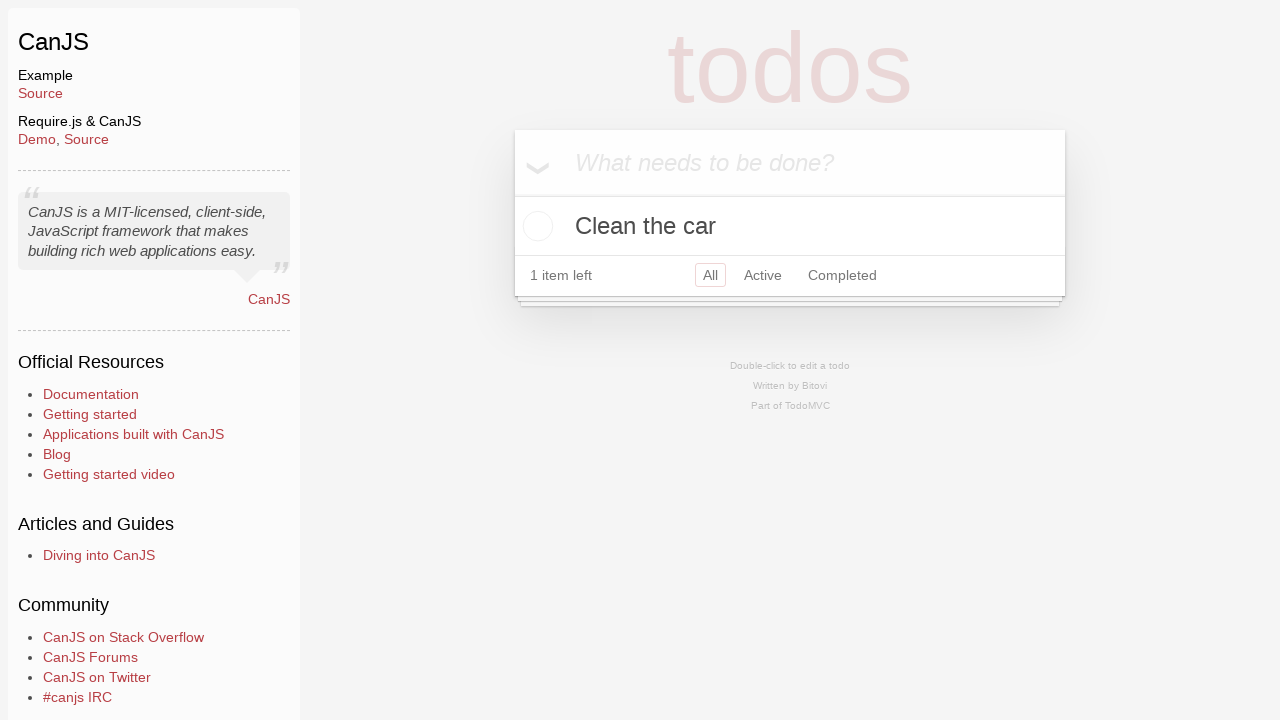

Filled second todo item 'Clean the house' on input[placeholder='What needs to be done?']
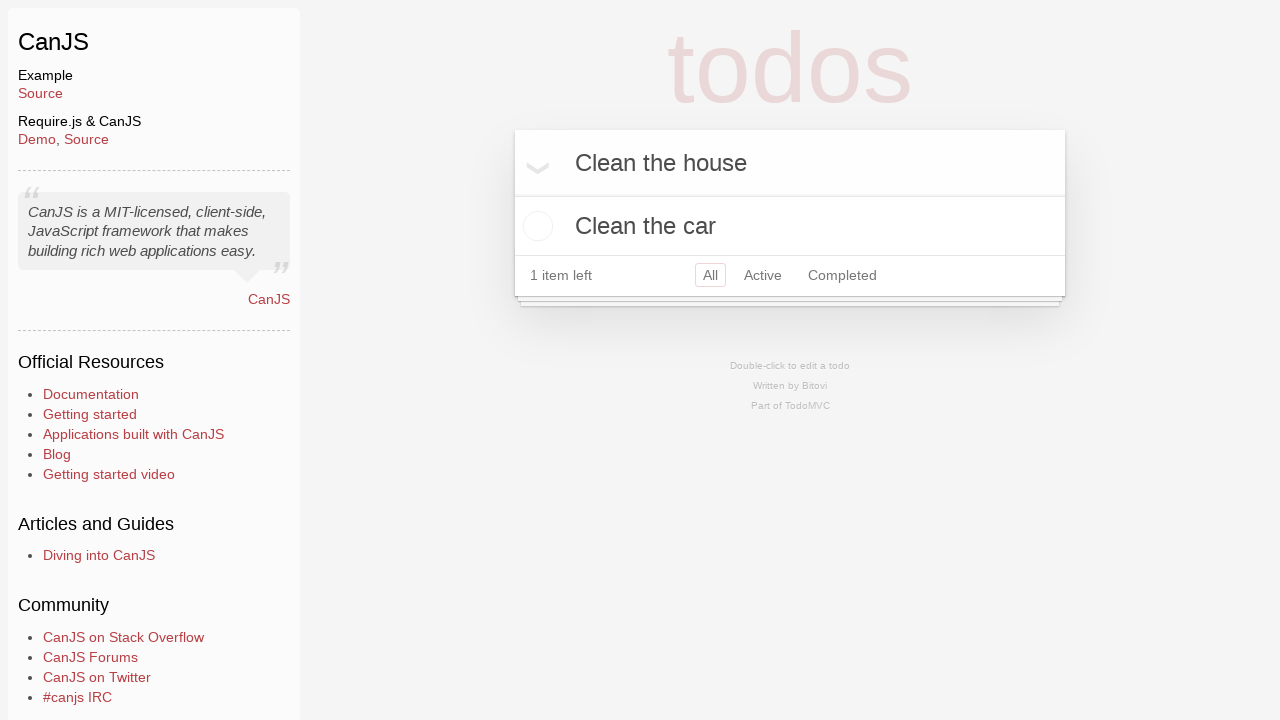

Pressed Enter to add second todo item on input[placeholder='What needs to be done?']
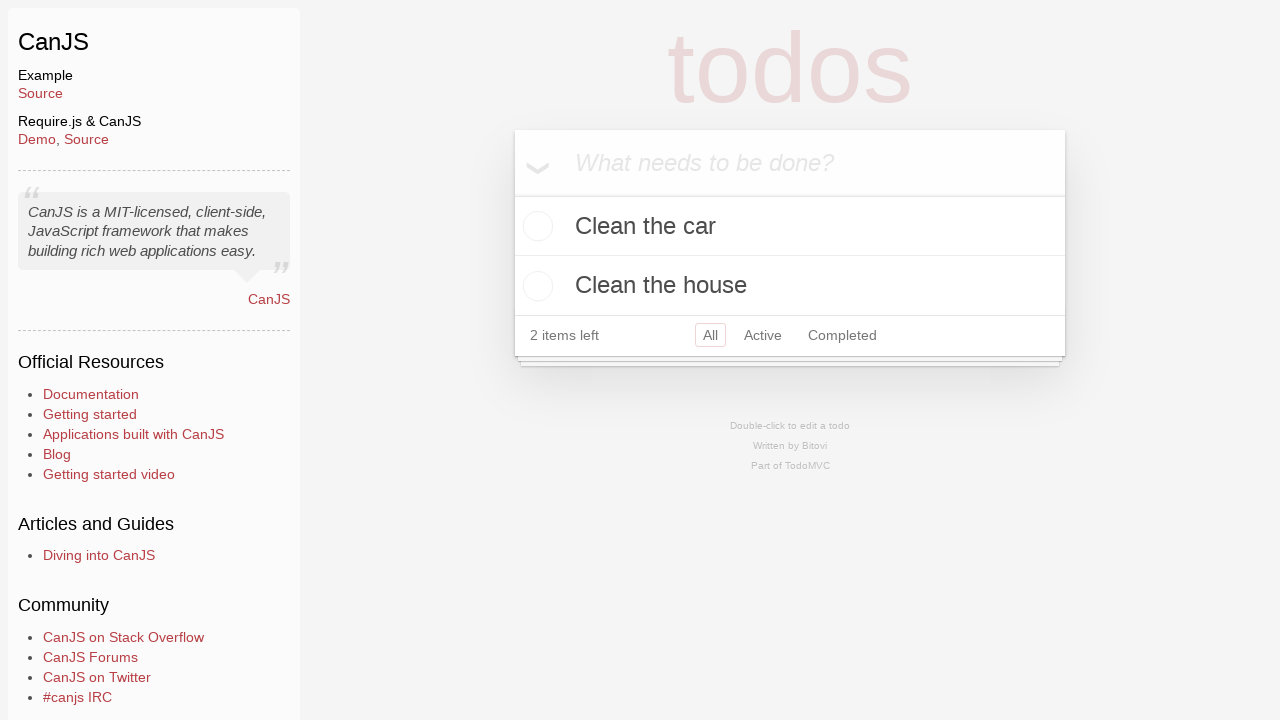

Filled third todo item 'Buy Ketchup' on input[placeholder='What needs to be done?']
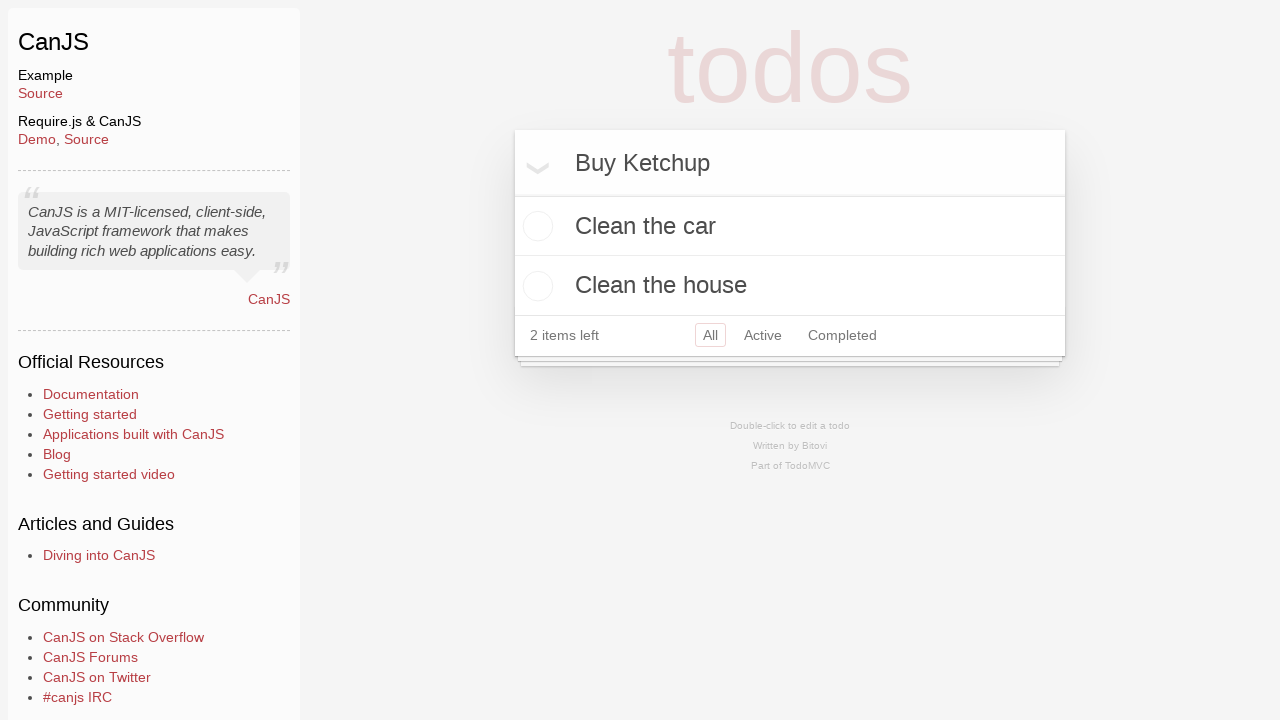

Pressed Enter to add third todo item on input[placeholder='What needs to be done?']
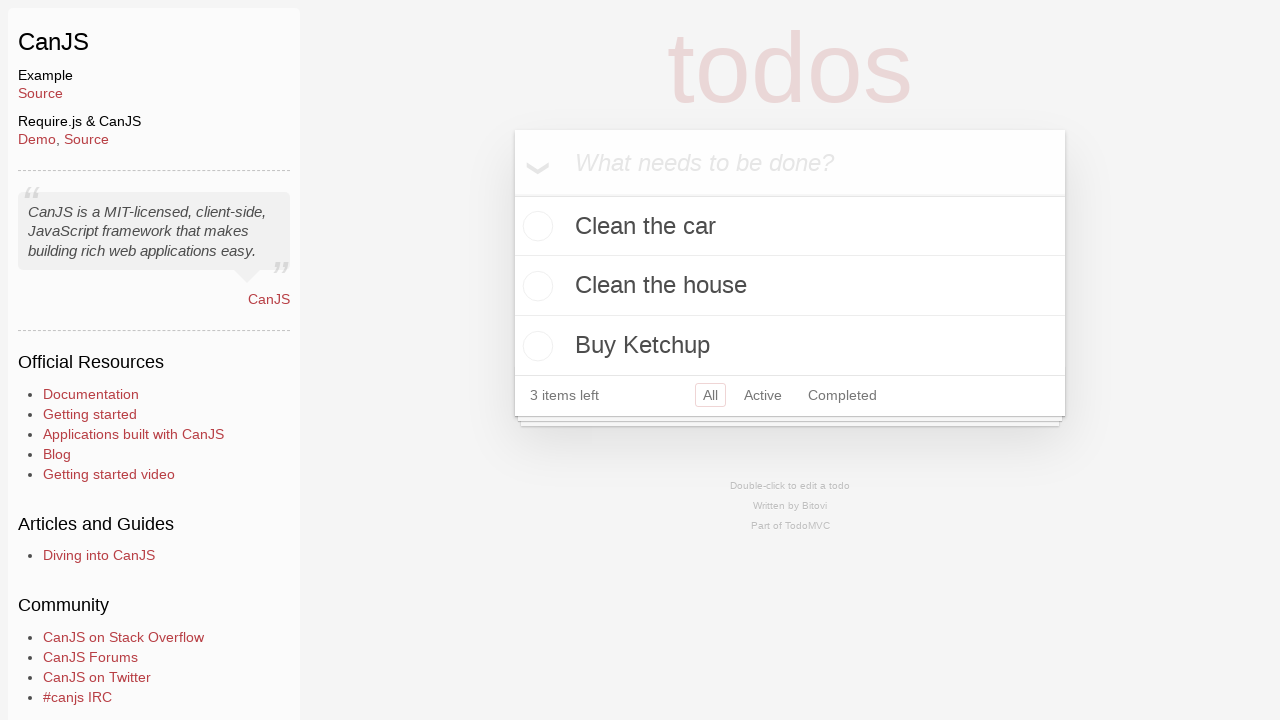

Marked 'Buy Ketchup' item as complete at (535, 346) on xpath=//label[text()='Buy Ketchup']/preceding-sibling::input
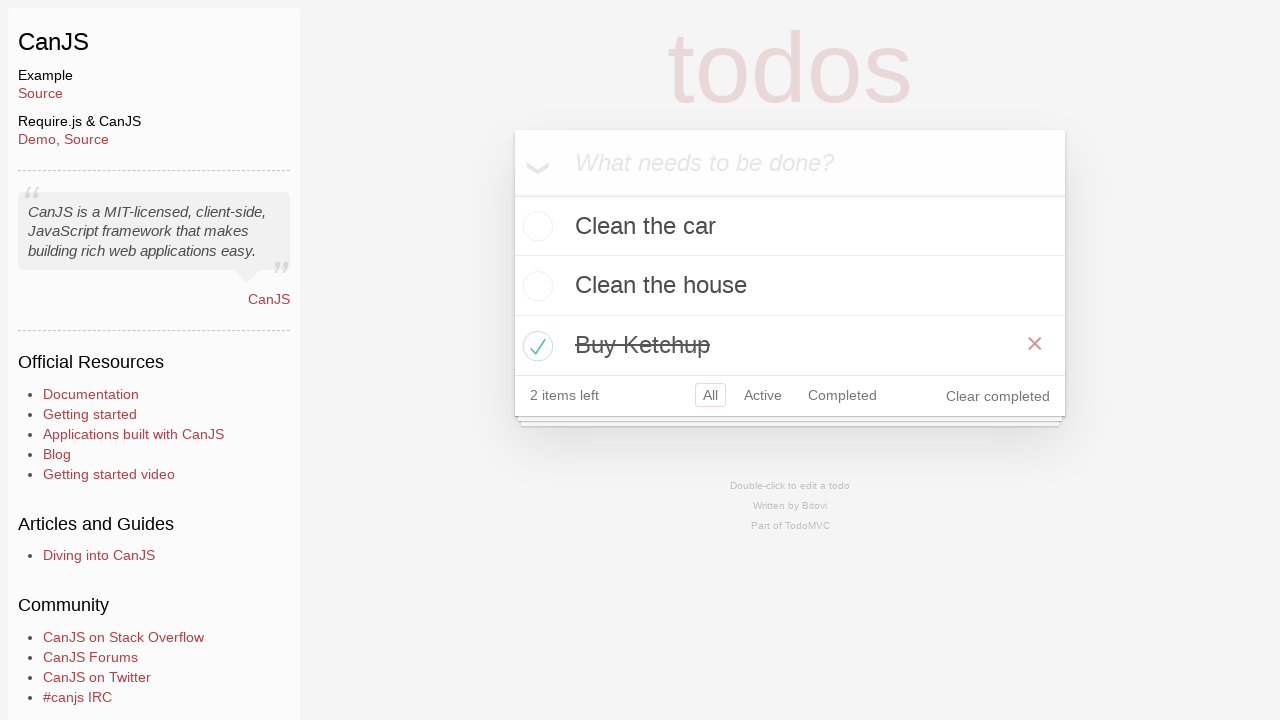

Verified remaining items count is displayed in footer
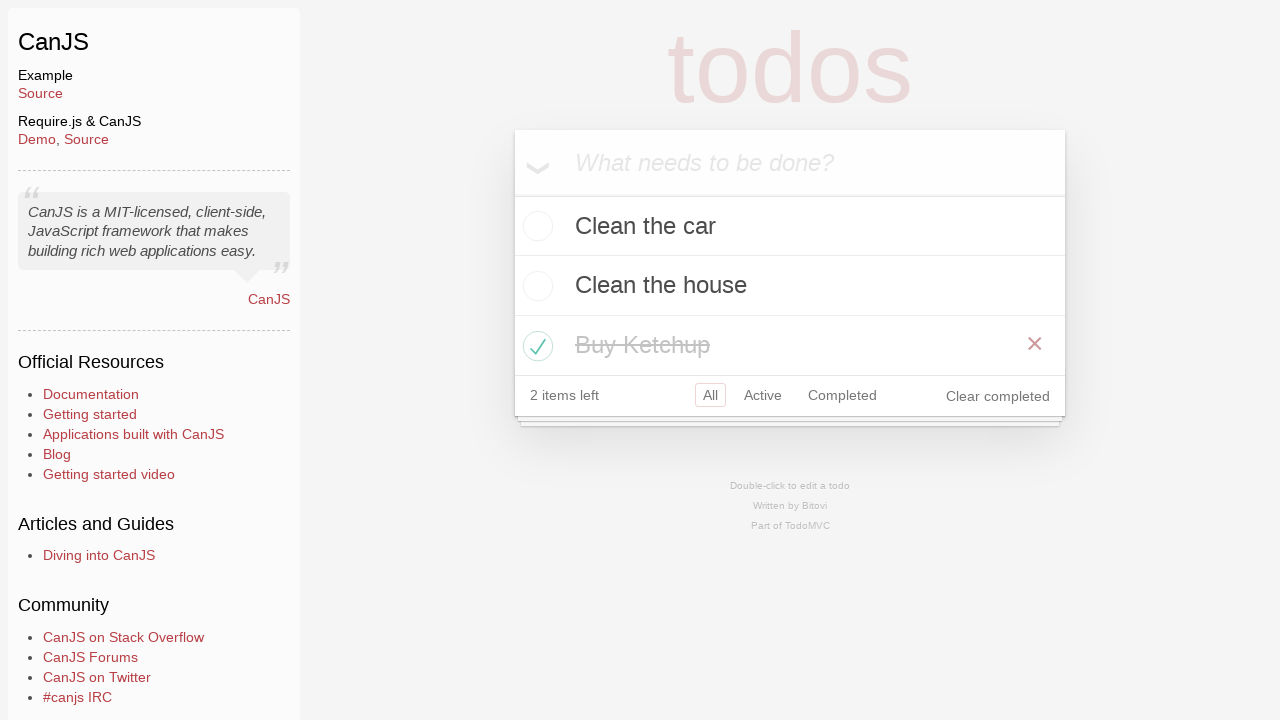

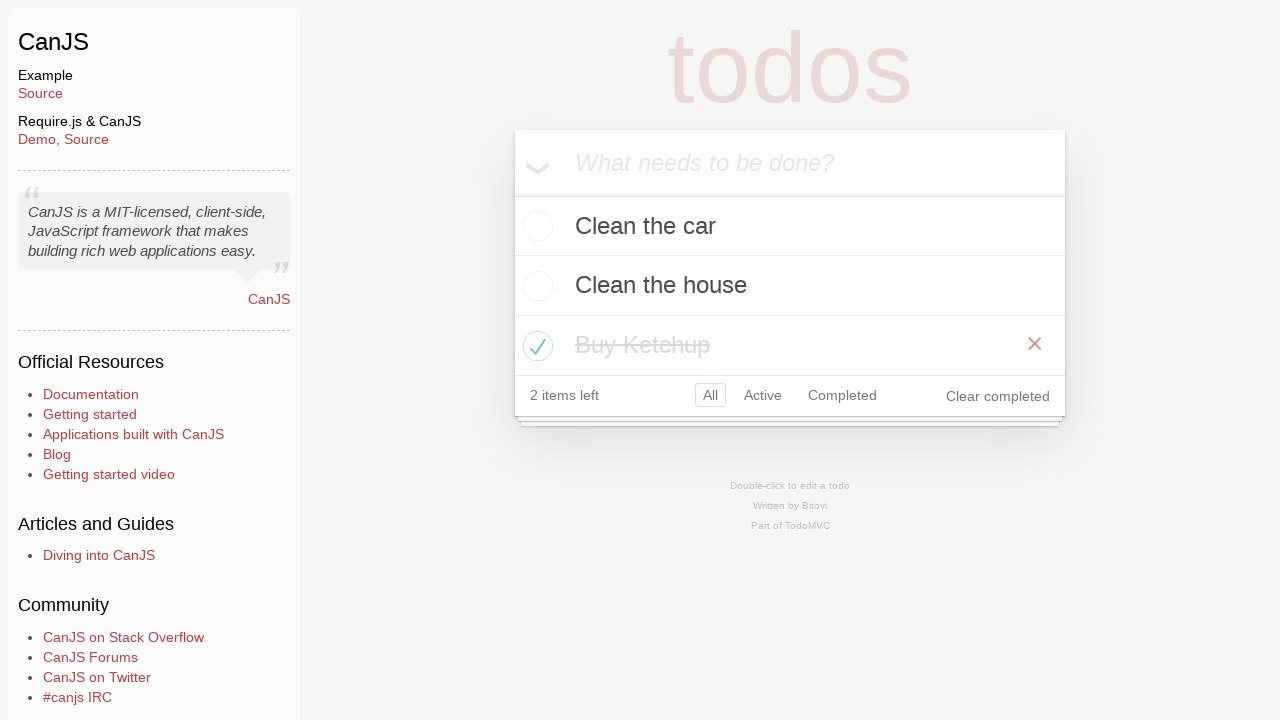